Navigates the Swarthmore College course catalog, clicks on a department, then iterates through course listings and expands the first two courses to view details.

Starting URL: https://catalog.swarthmore.edu/content.php?catoid=7&navoid=194

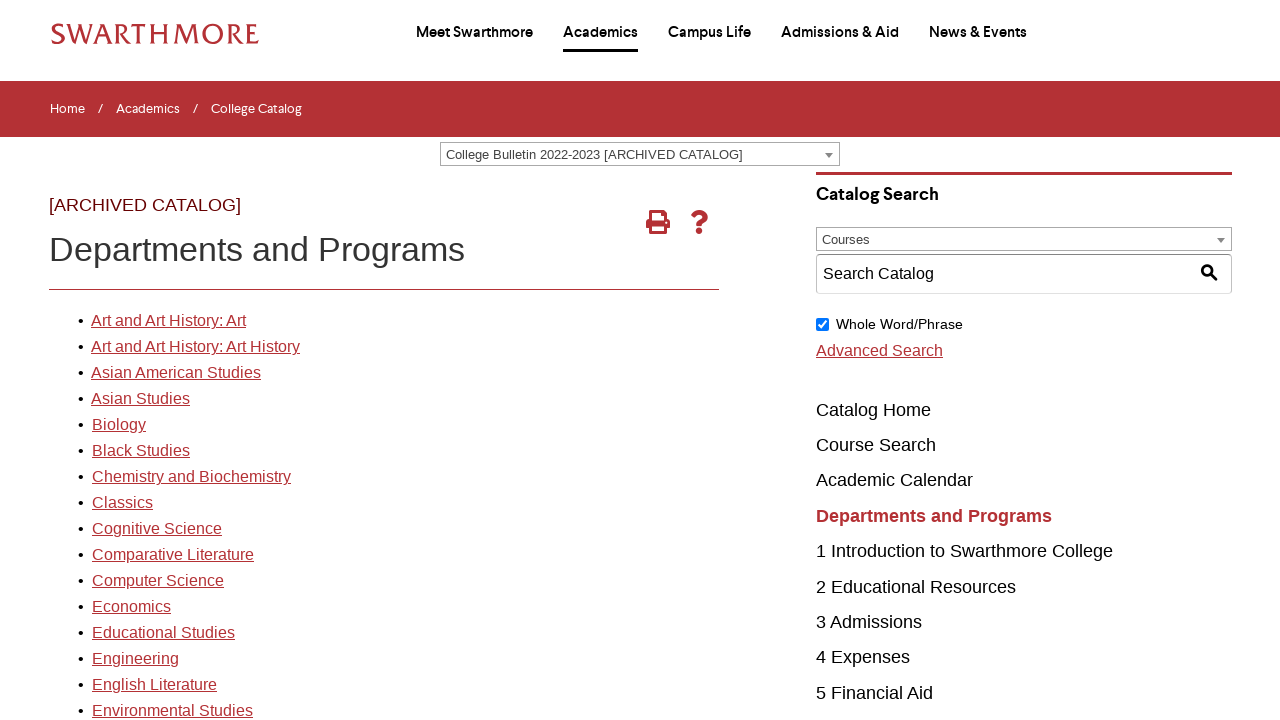

Clicked on the first department link at (168, 321) on xpath=//*[@id='gateway-page']/body/table/tbody/tr[3]/td[1]/table/tbody/tr[2]/td[
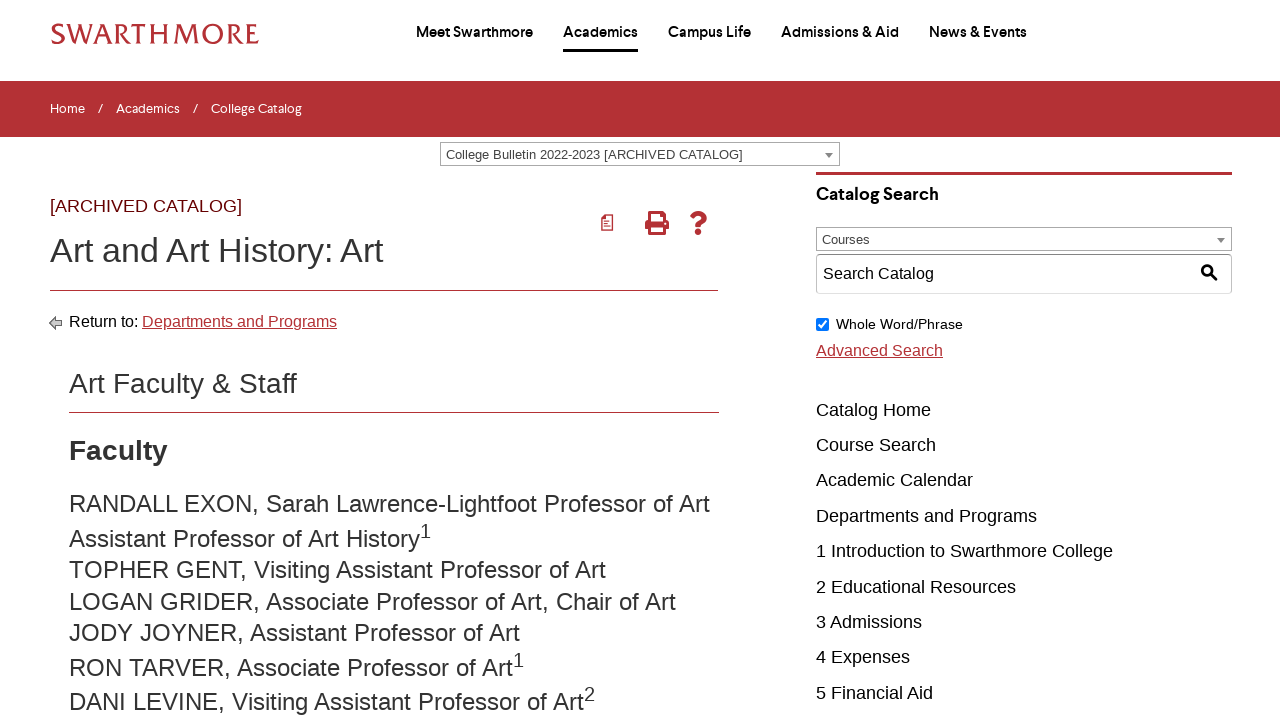

Department page loaded (networkidle)
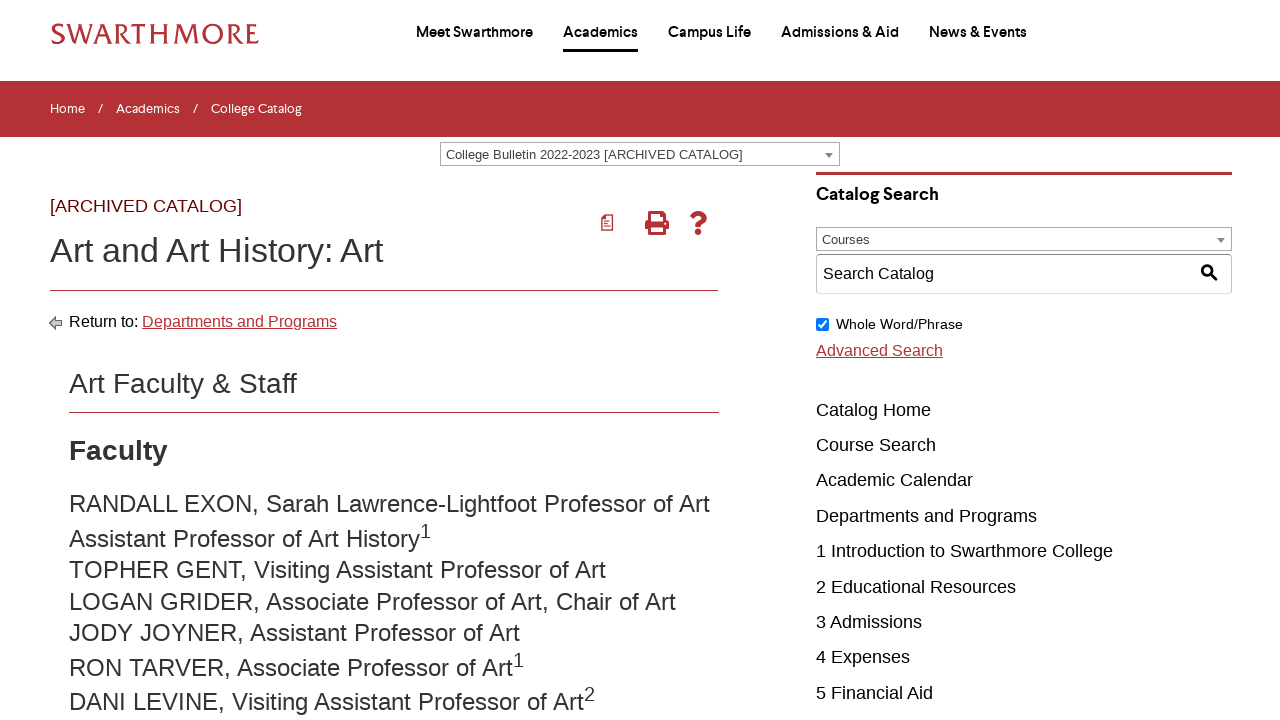

Retrieved all course elements from the department page
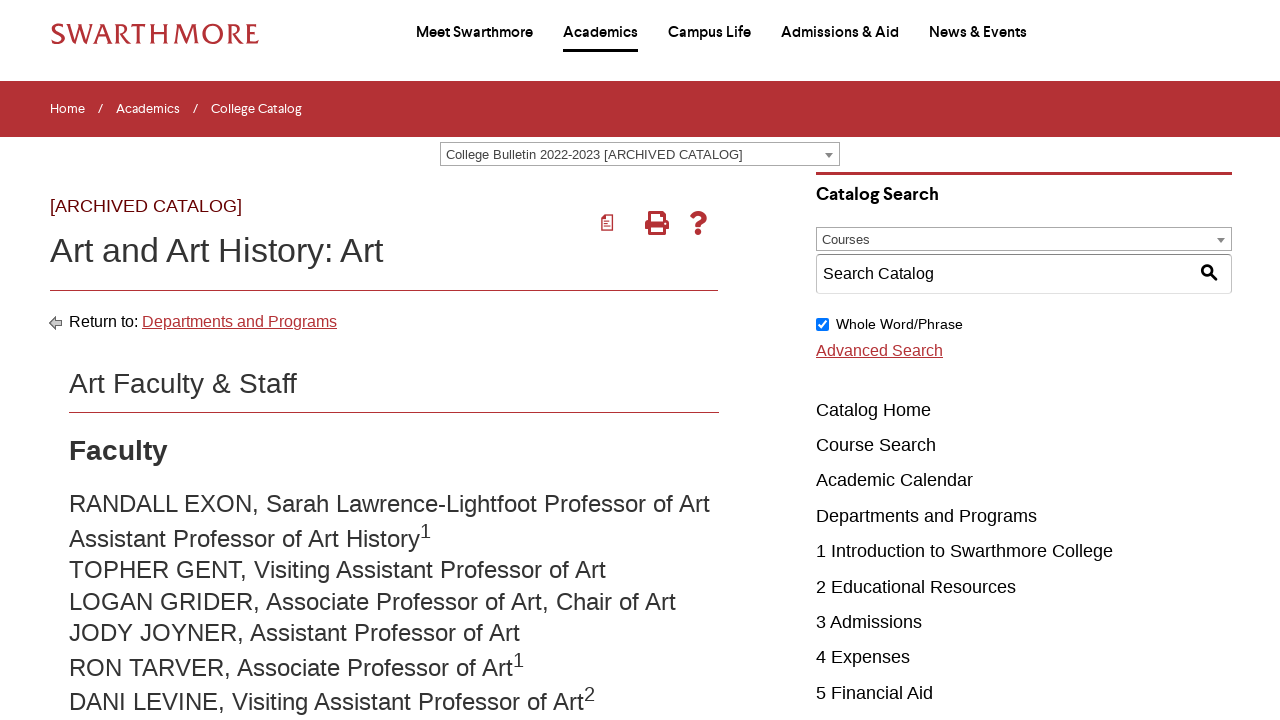

Clicked on course 1 to expand details at (282, 361) on .acalog-course >> nth=0 >> a
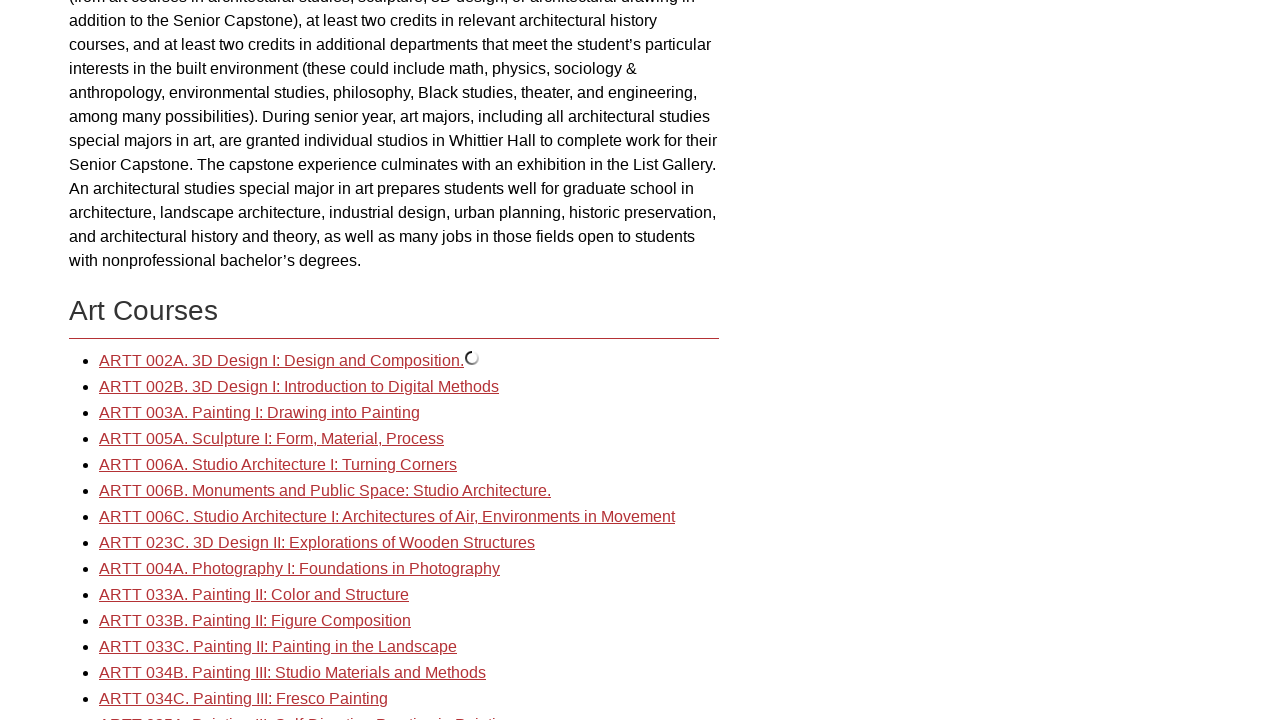

Course 1 details loaded
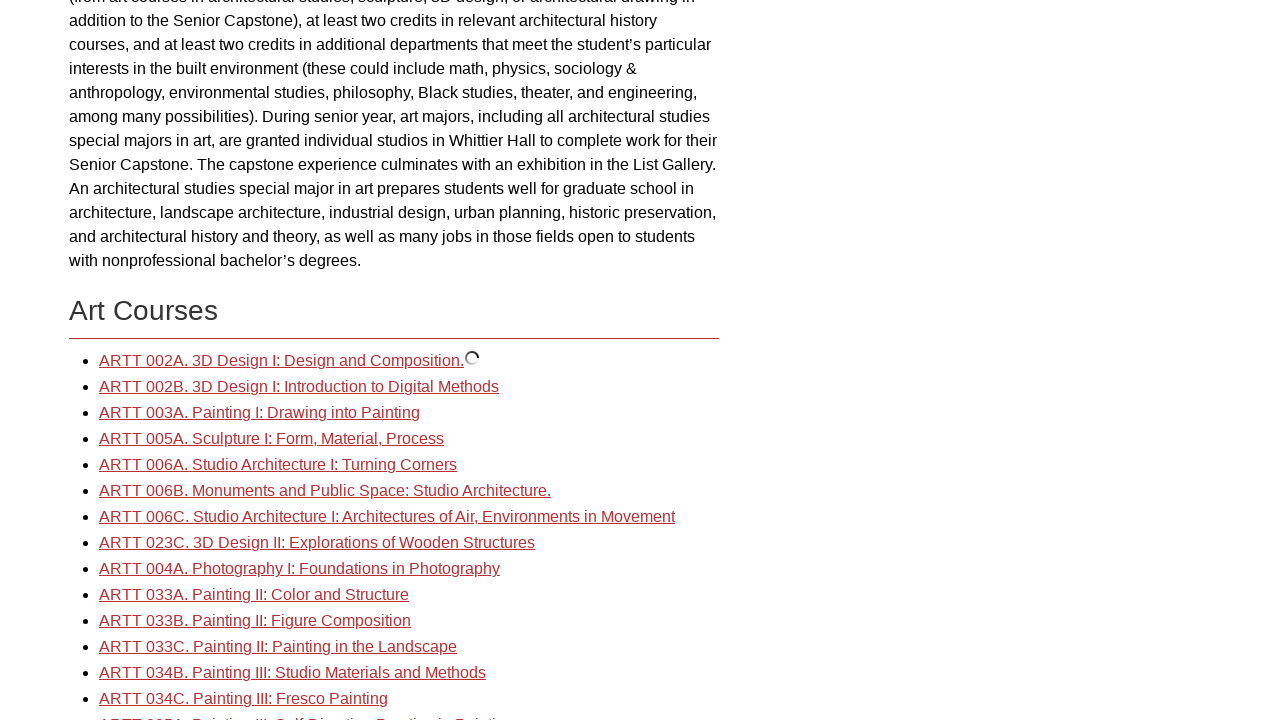

Clicked on course 2 to expand details at (299, 387) on .acalog-course >> nth=1 >> a
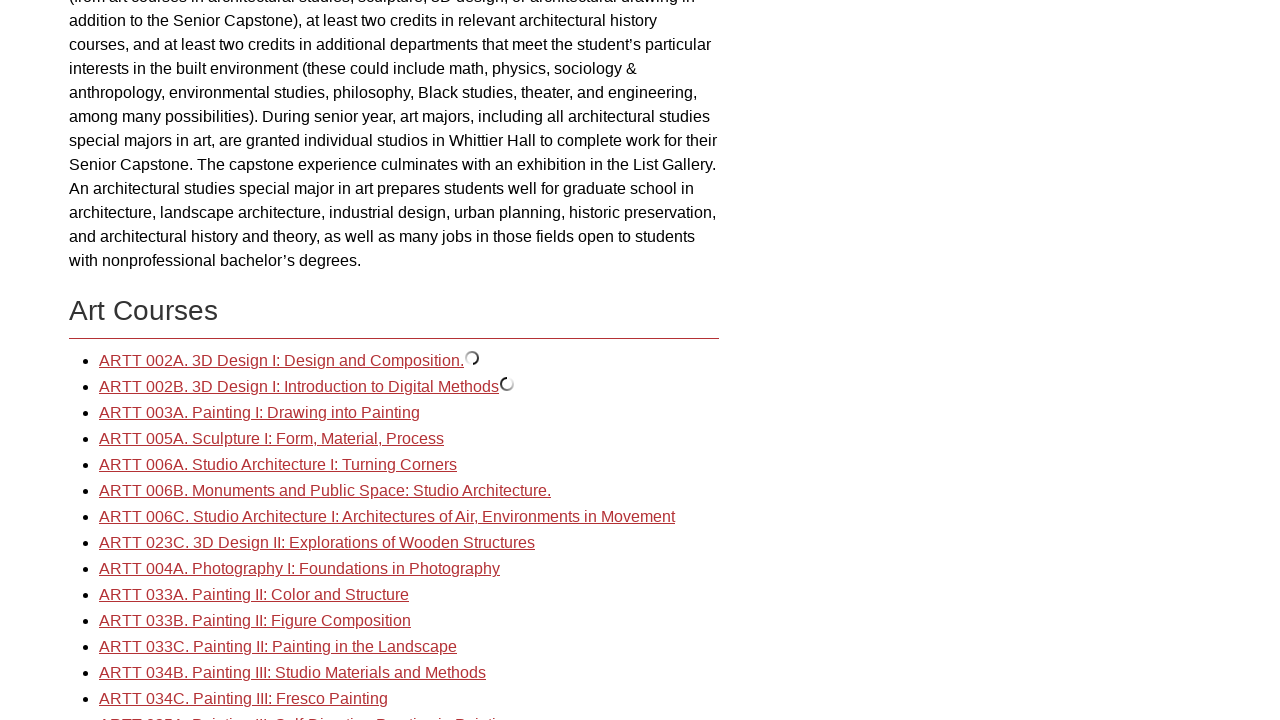

Course 2 details loaded
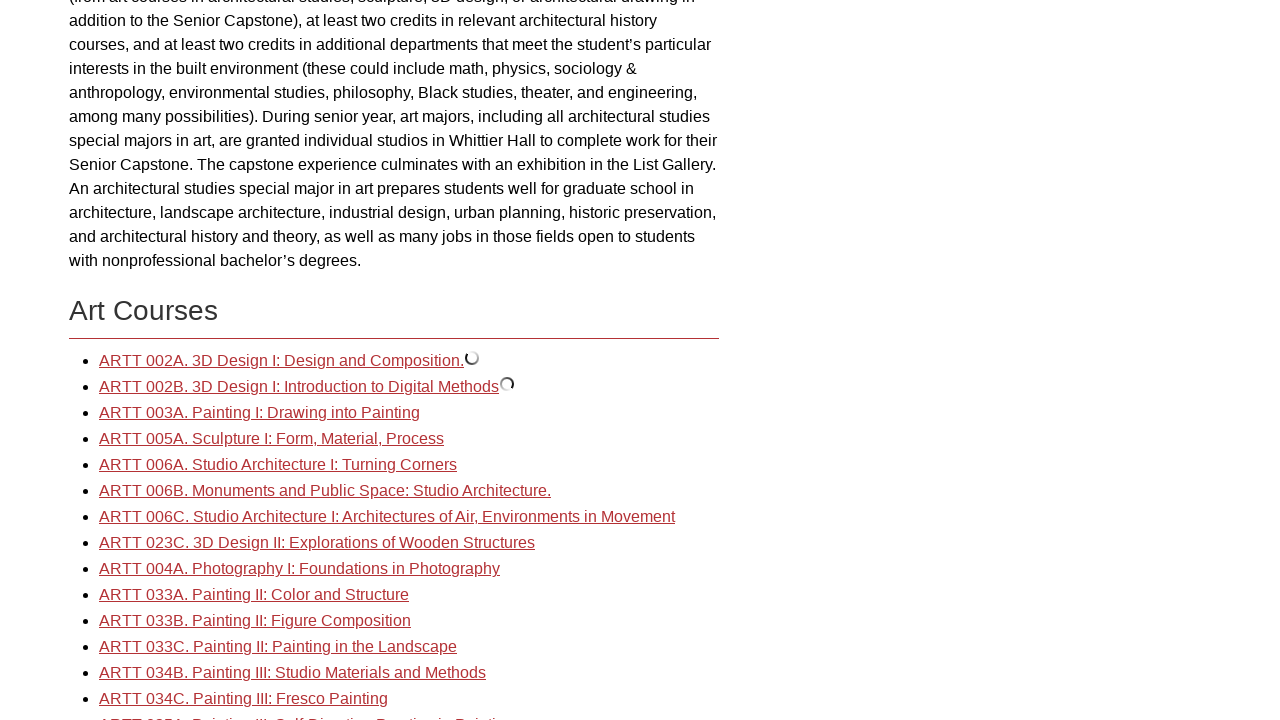

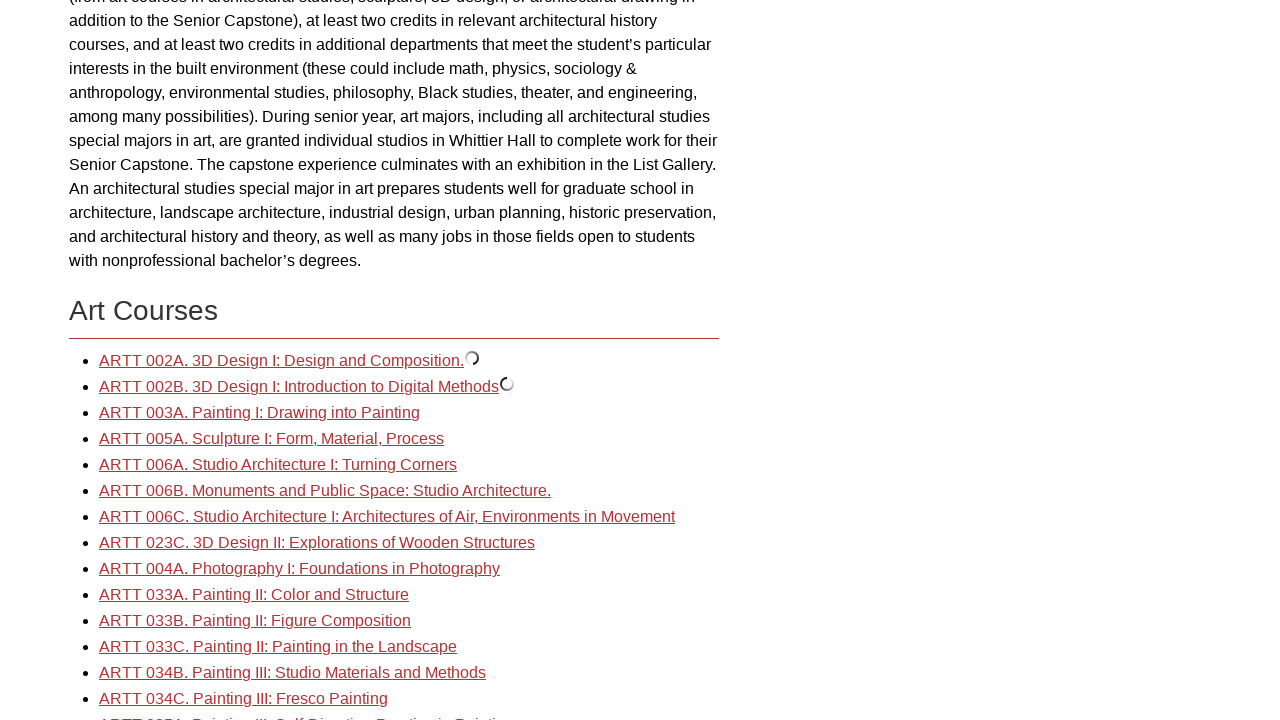